Tests navigation through product menu by clicking on "Produits Saxo" and then "Sous-Jacent" menu items

Starting URL: https://fr.fr.saxo-sp.test.solvians.com/

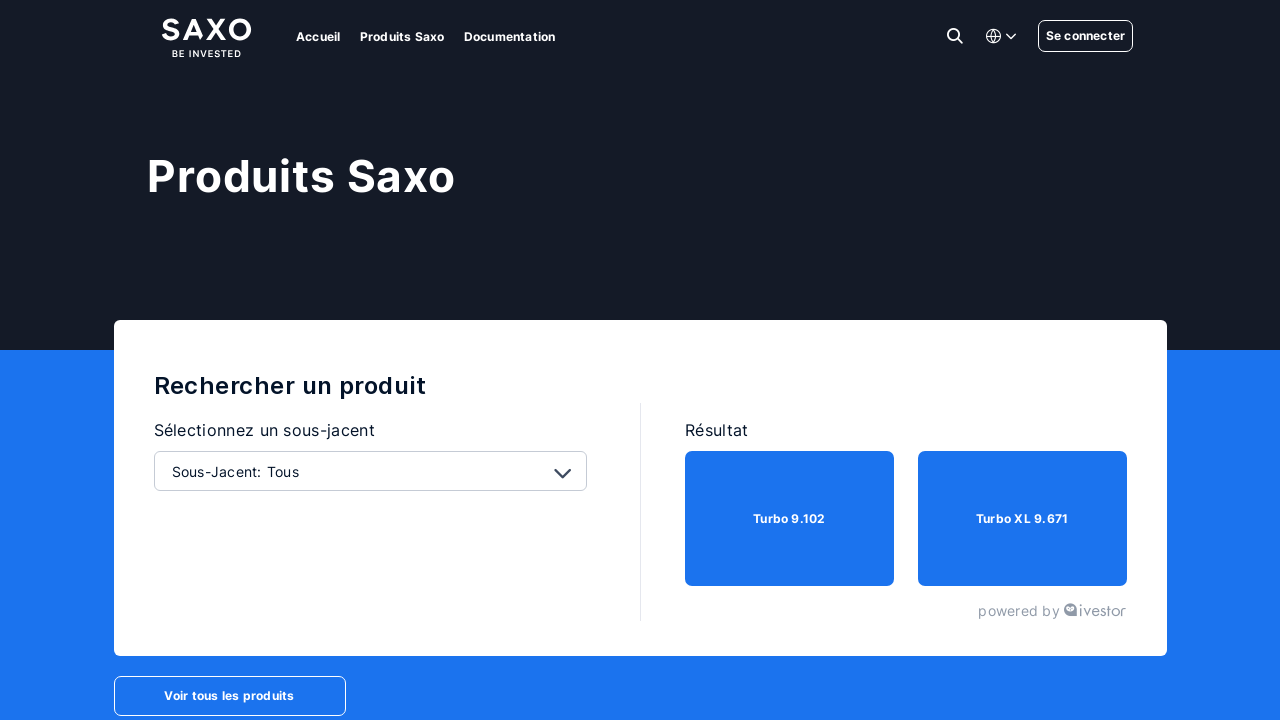

Clicked on 'Produits Saxo' menu item at (402, 36) on text=Produits Saxo
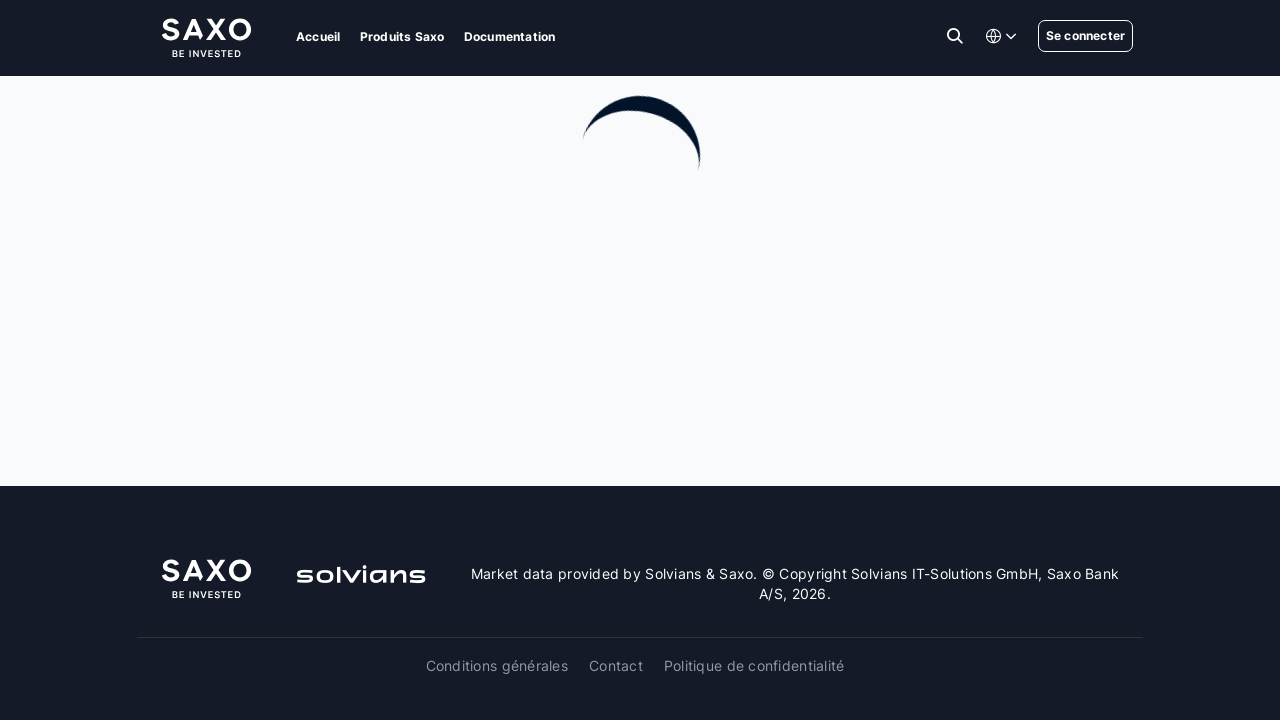

Clicked on 'Sous-Jacent' submenu item at (547, 137) on text=Sous-Jacent
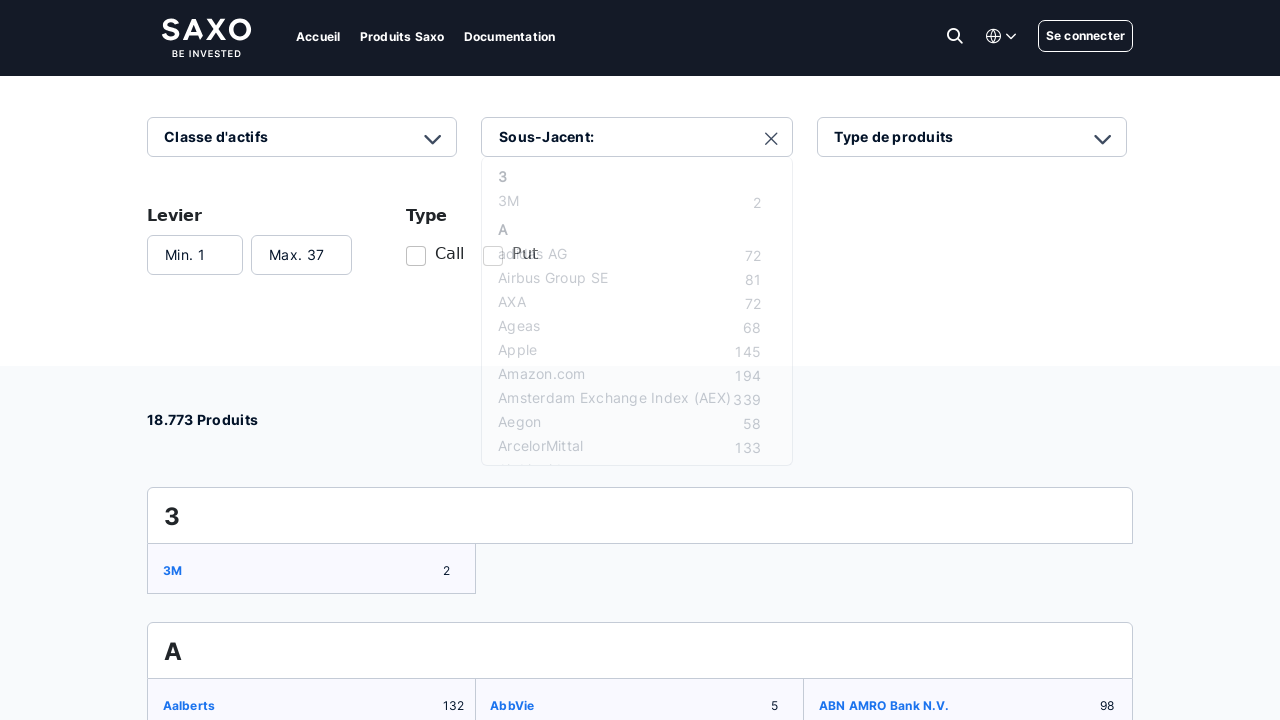

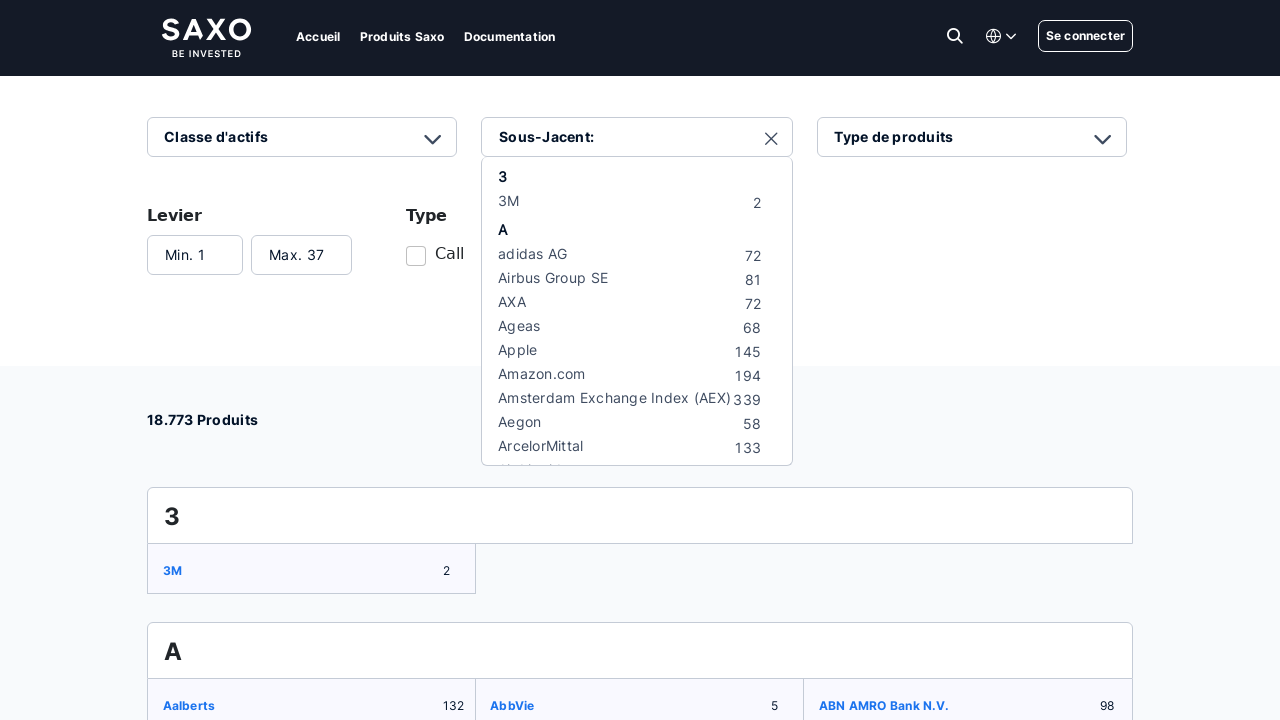